Tests unmarking items as complete by unchecking their checkboxes

Starting URL: https://demo.playwright.dev/todomvc

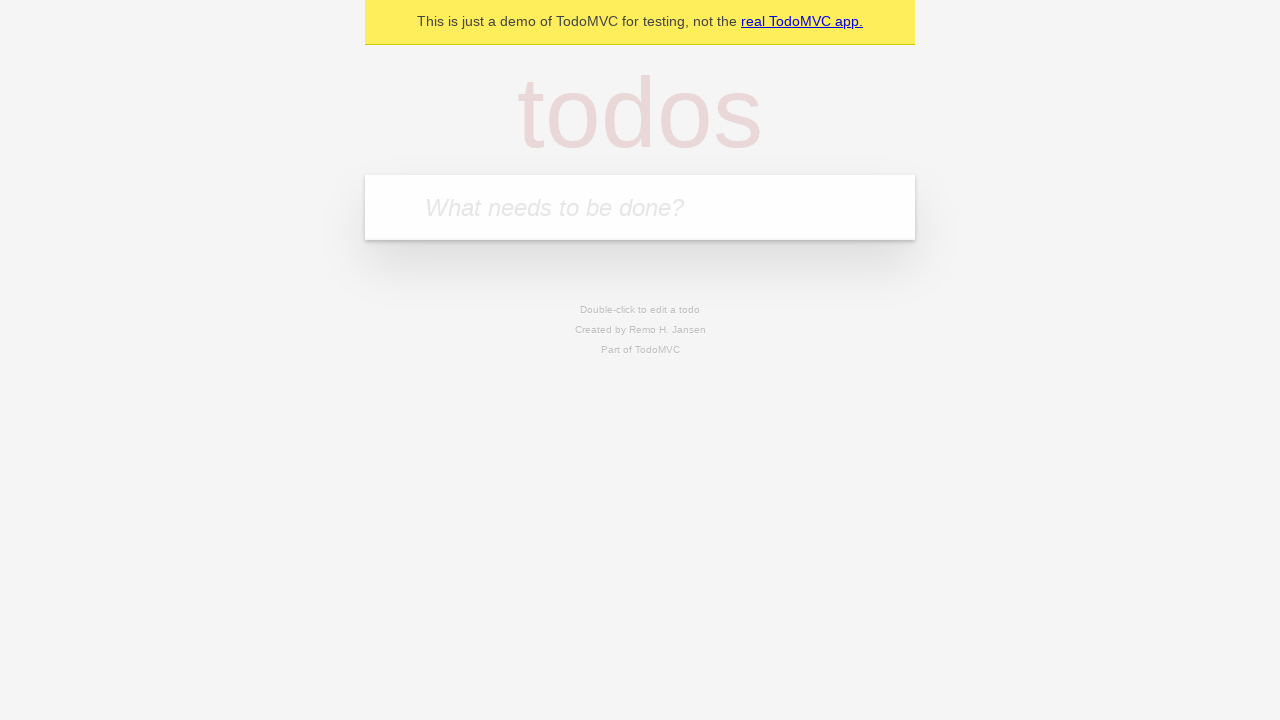

Filled todo input with 'buy some cheese' on internal:attr=[placeholder="What needs to be done?"i]
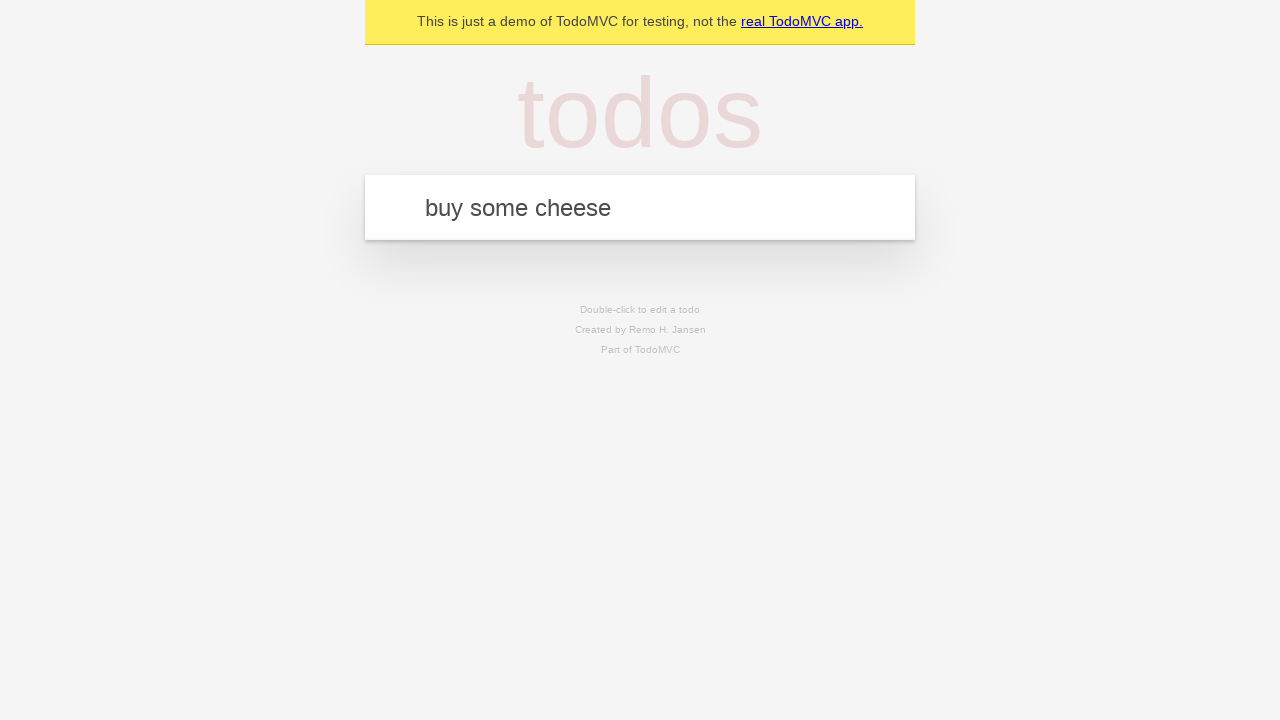

Pressed Enter to create first todo item on internal:attr=[placeholder="What needs to be done?"i]
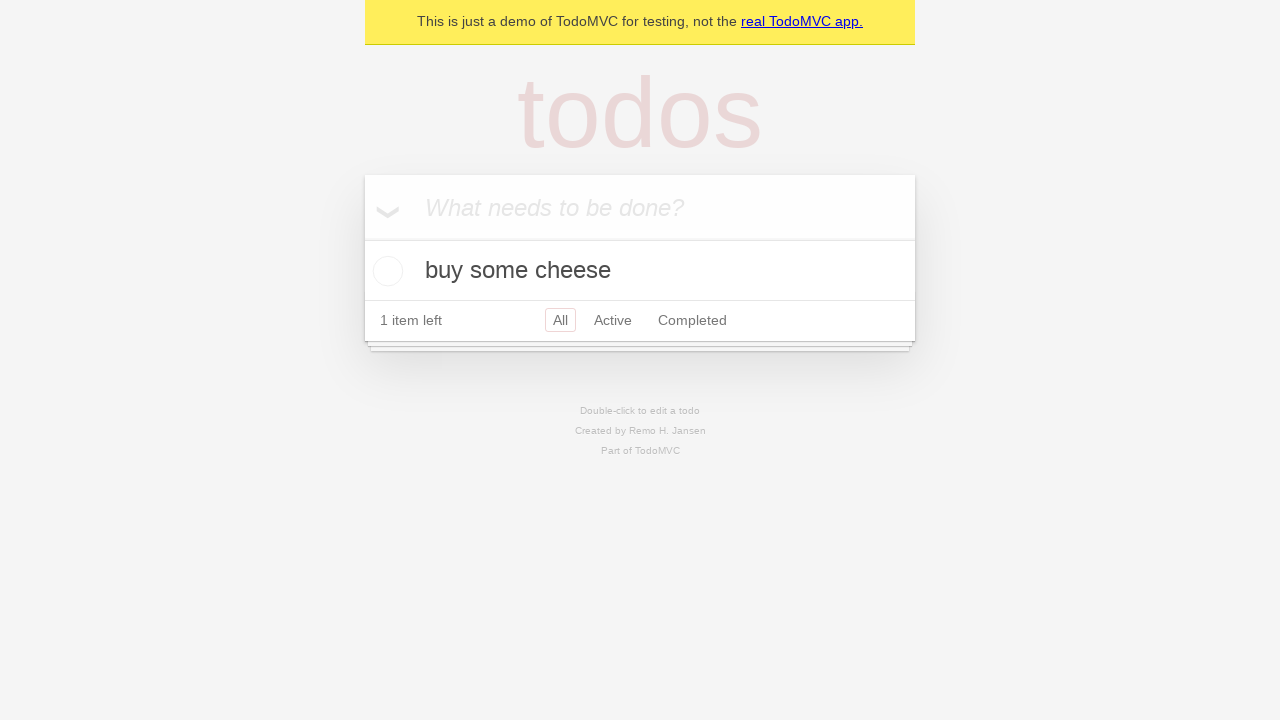

Filled todo input with 'feed the cat' on internal:attr=[placeholder="What needs to be done?"i]
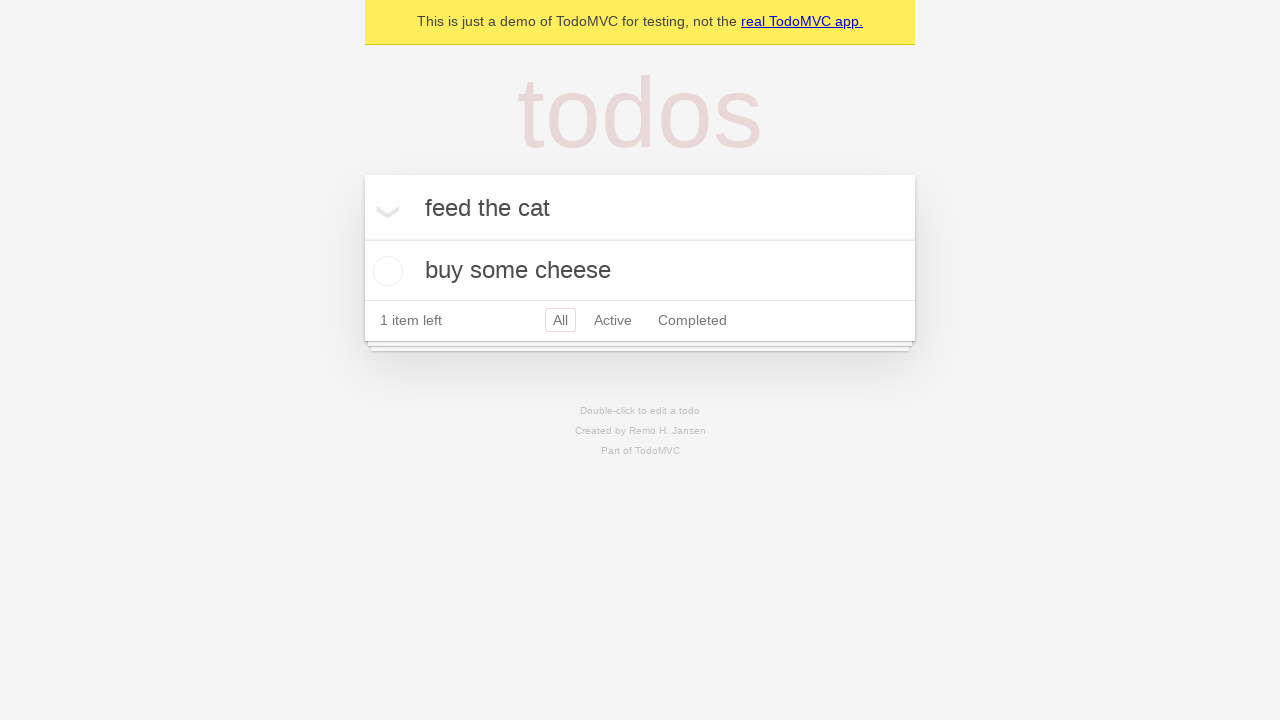

Pressed Enter to create second todo item on internal:attr=[placeholder="What needs to be done?"i]
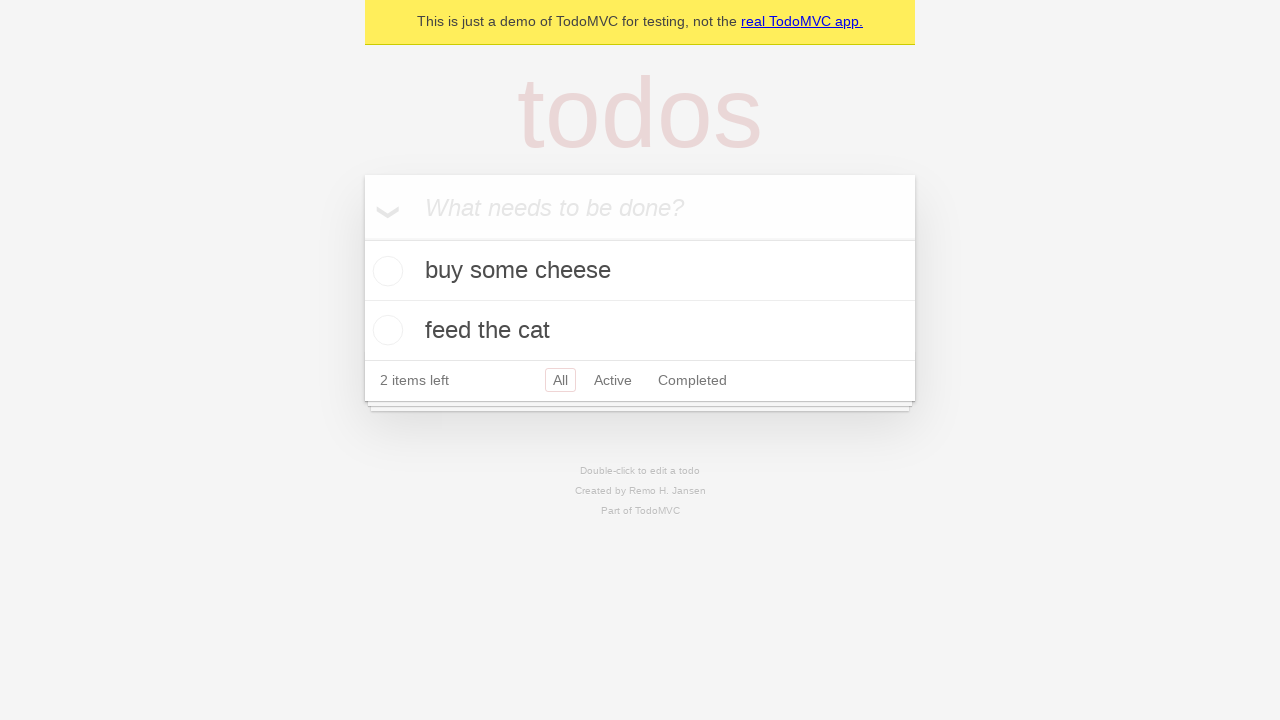

Checked checkbox for first todo item at (385, 271) on internal:testid=[data-testid="todo-item"s] >> nth=0 >> internal:role=checkbox
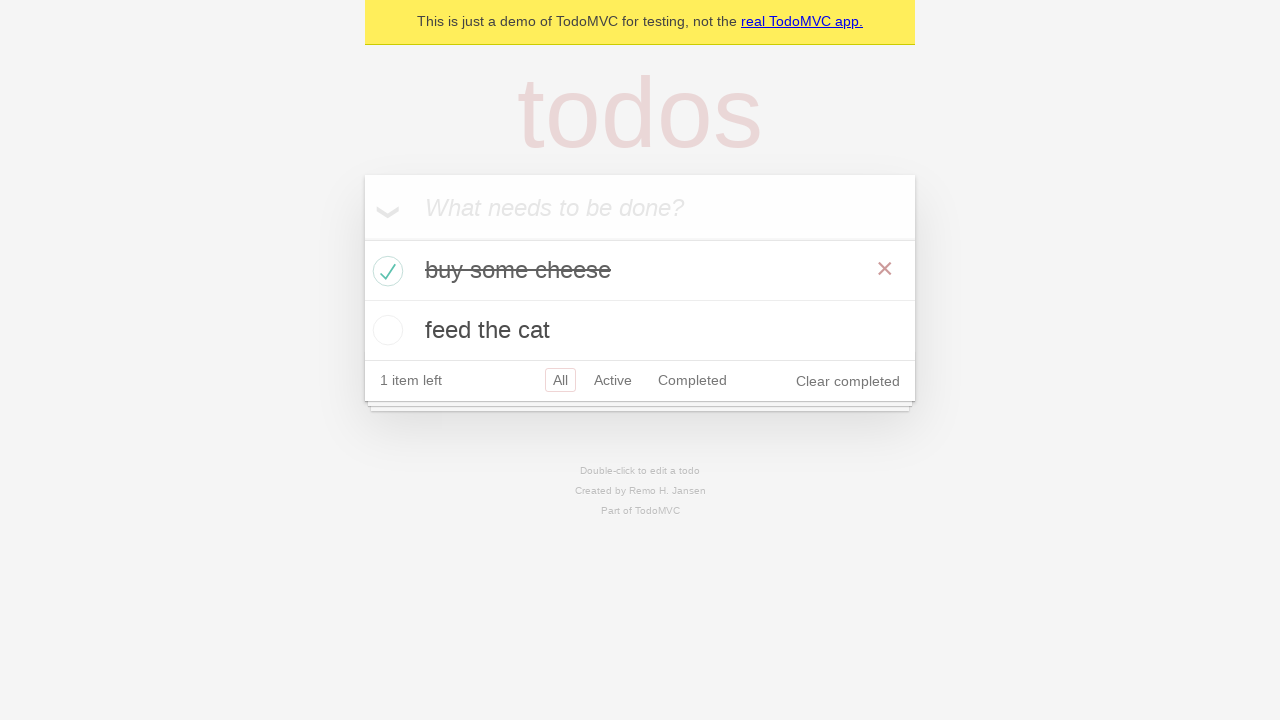

Unchecked checkbox to mark first todo item as incomplete at (385, 271) on internal:testid=[data-testid="todo-item"s] >> nth=0 >> internal:role=checkbox
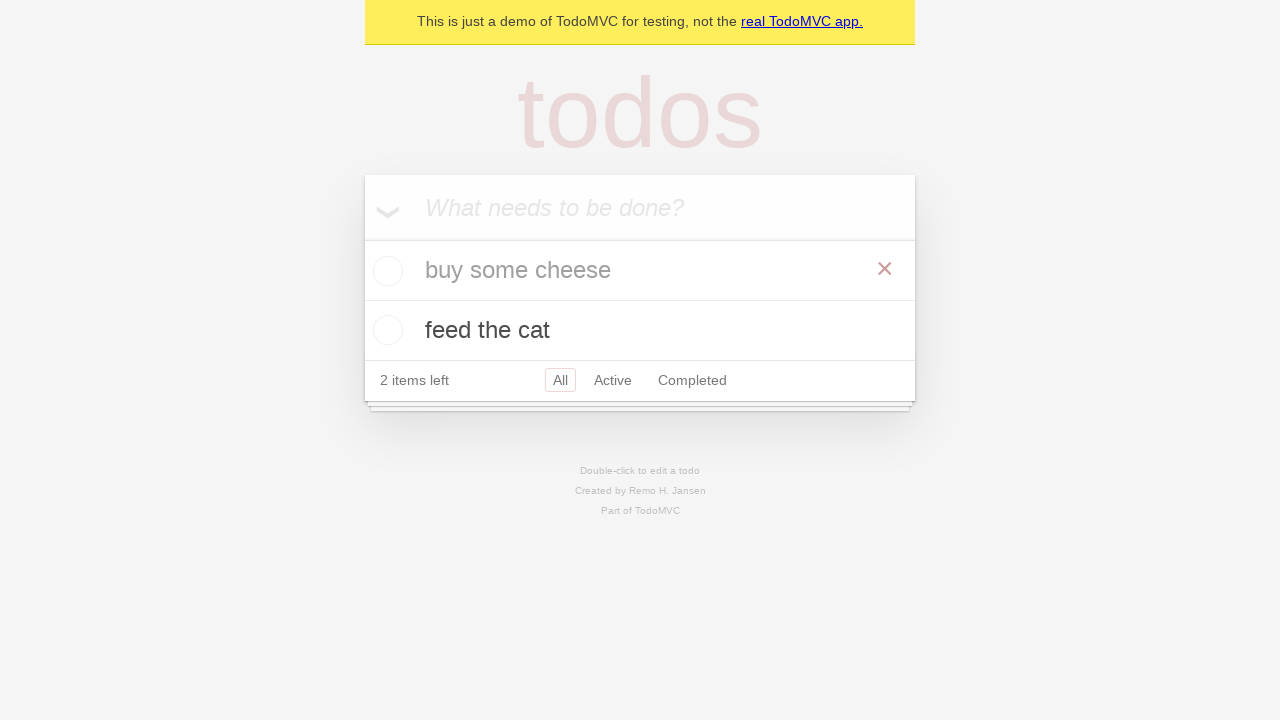

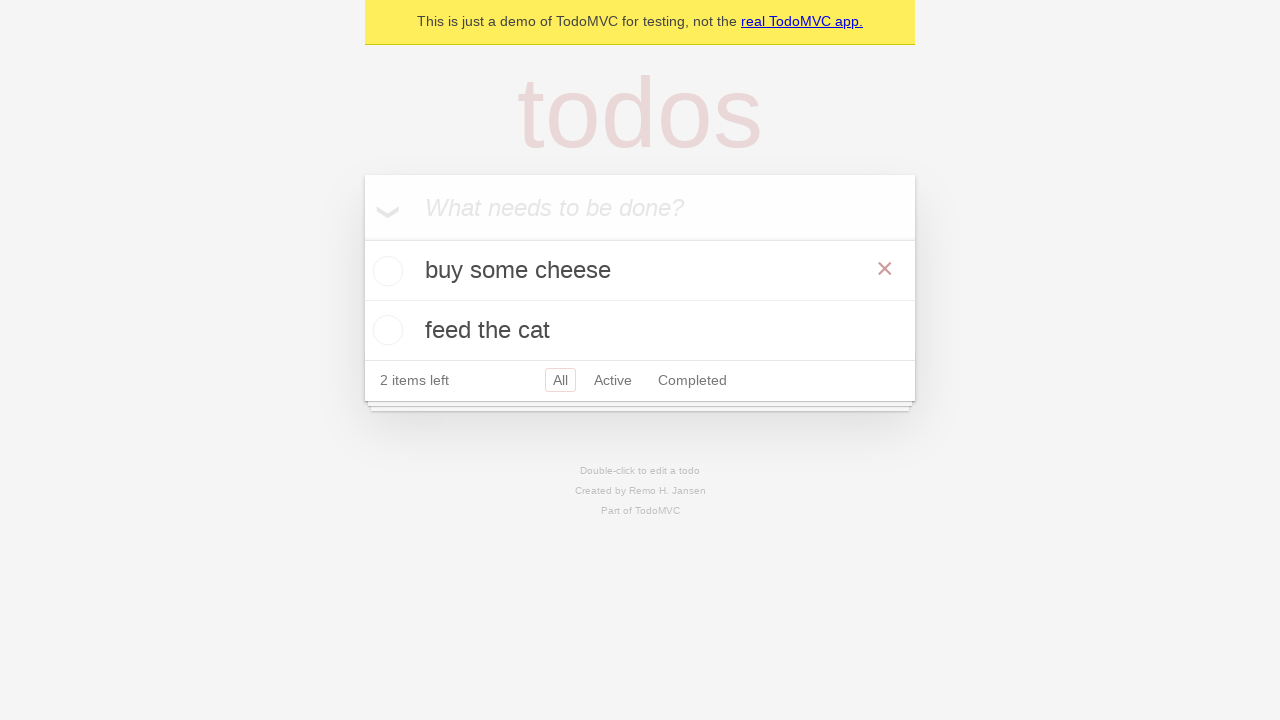